Tests checkbox functionality by clicking both checkboxes on the page to toggle their states

Starting URL: https://the-internet.herokuapp.com/checkboxes

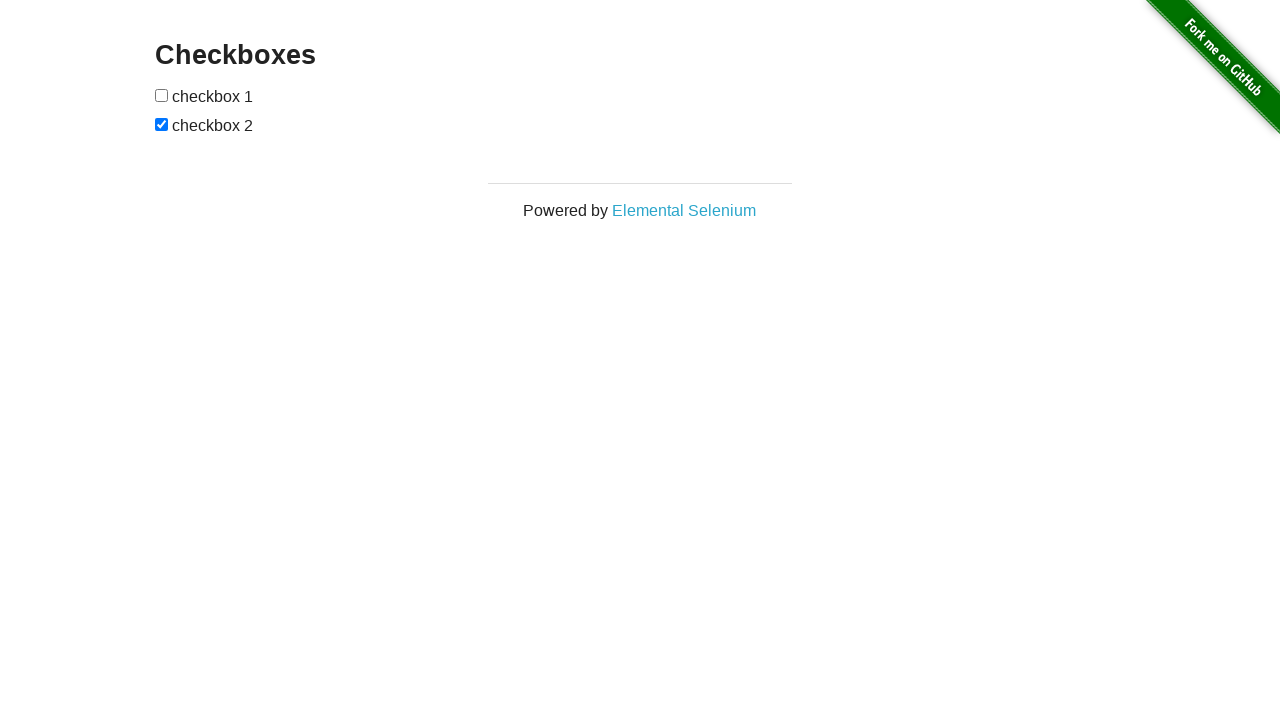

Clicked second checkbox to uncheck it at (162, 124) on xpath=//form/input[2]
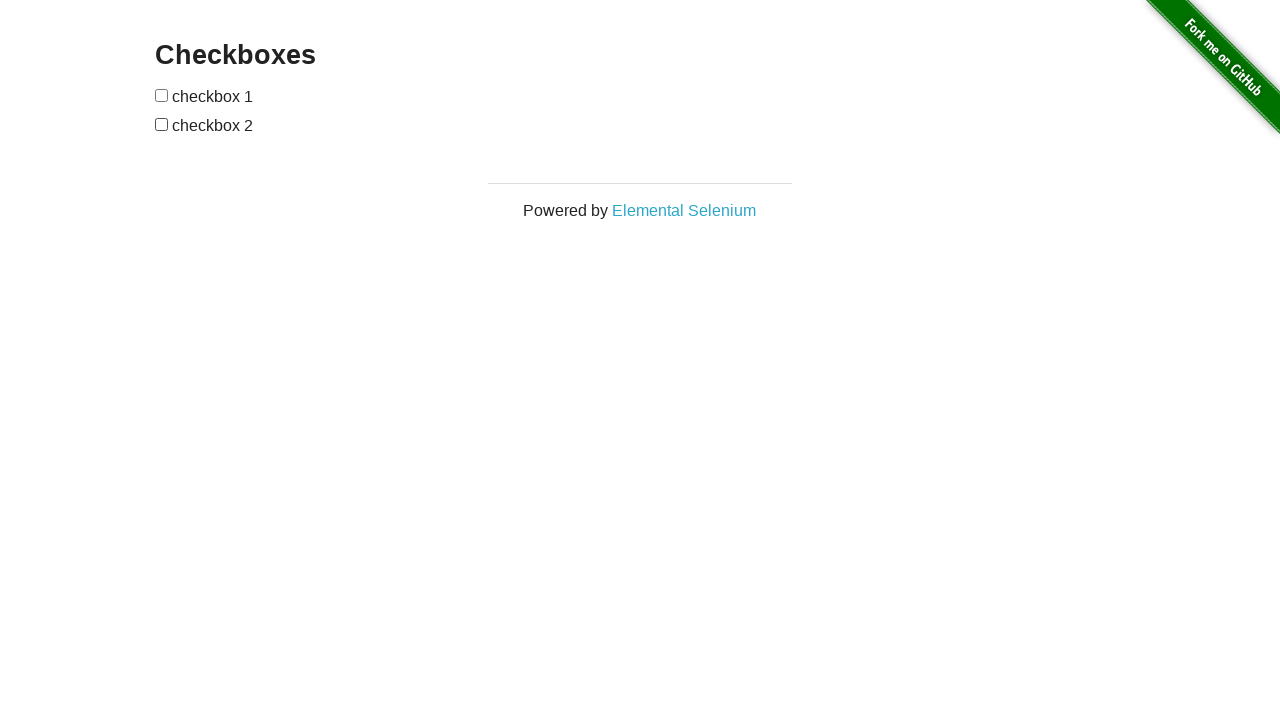

Clicked first checkbox to check it at (162, 95) on xpath=//form/input[1]
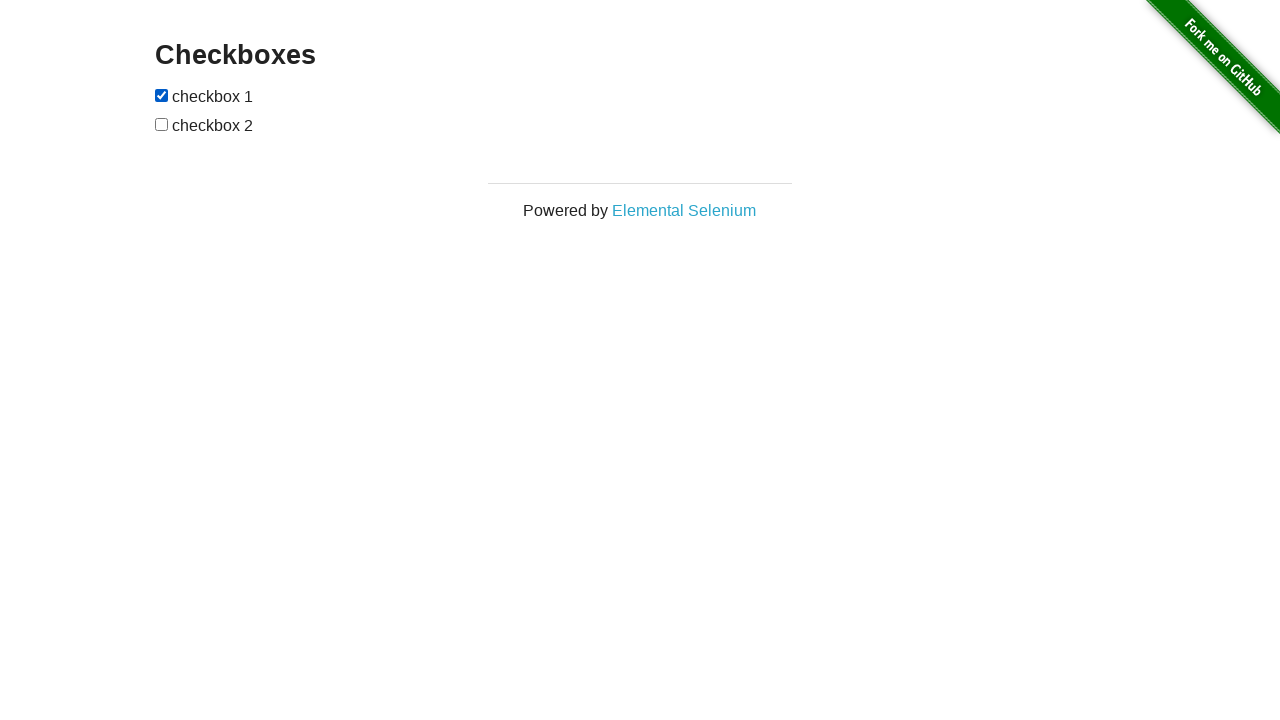

Verified checkboxes are present on page
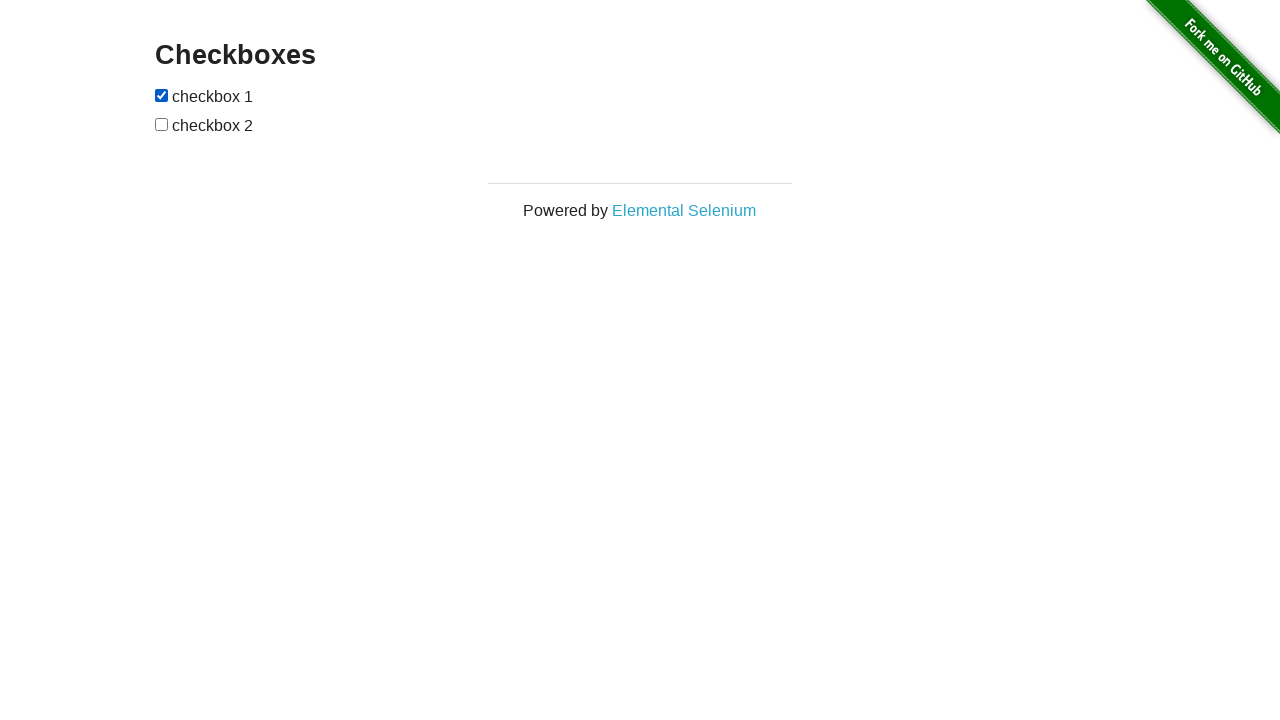

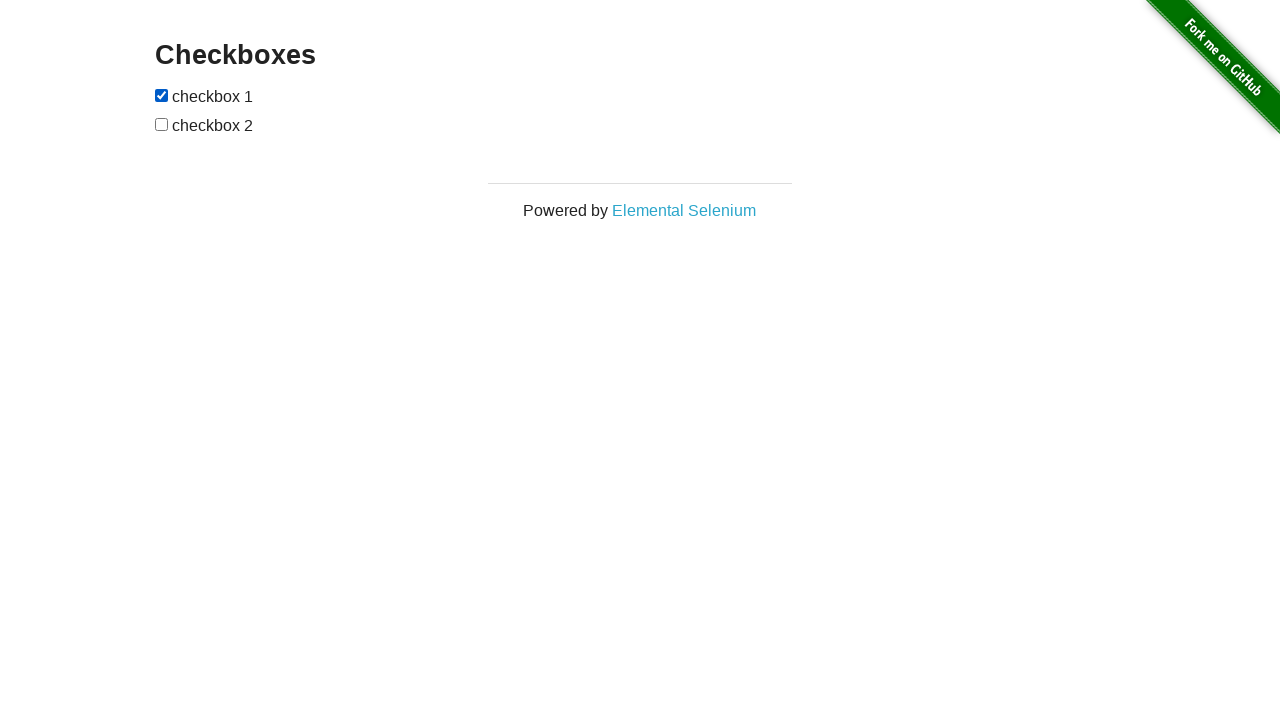